Tests prompt box alert by clicking a button, entering a name "Erol" in the prompt, accepting it, and verifying the result contains the entered name.

Starting URL: https://demoqa.com/alerts

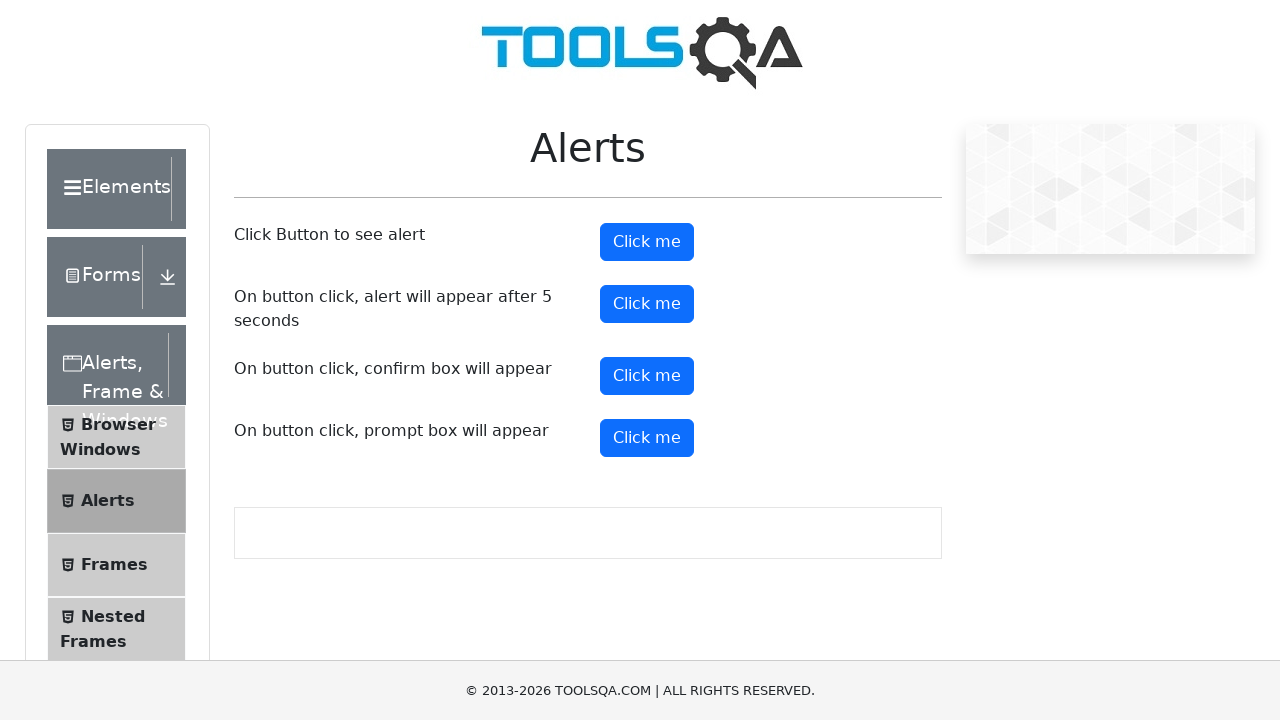

Set up dialog handler to accept prompt with text 'Erol'
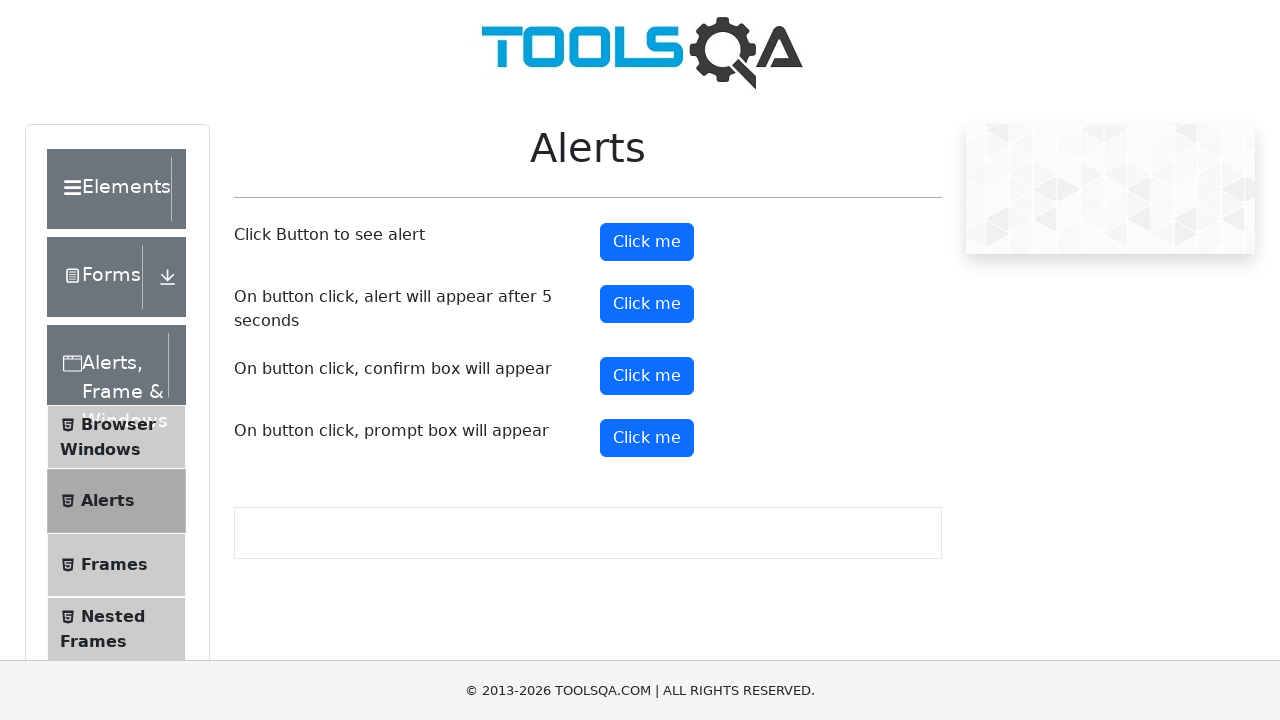

Clicked the fifth button to trigger prompt box at (647, 438) on (//button)[5]
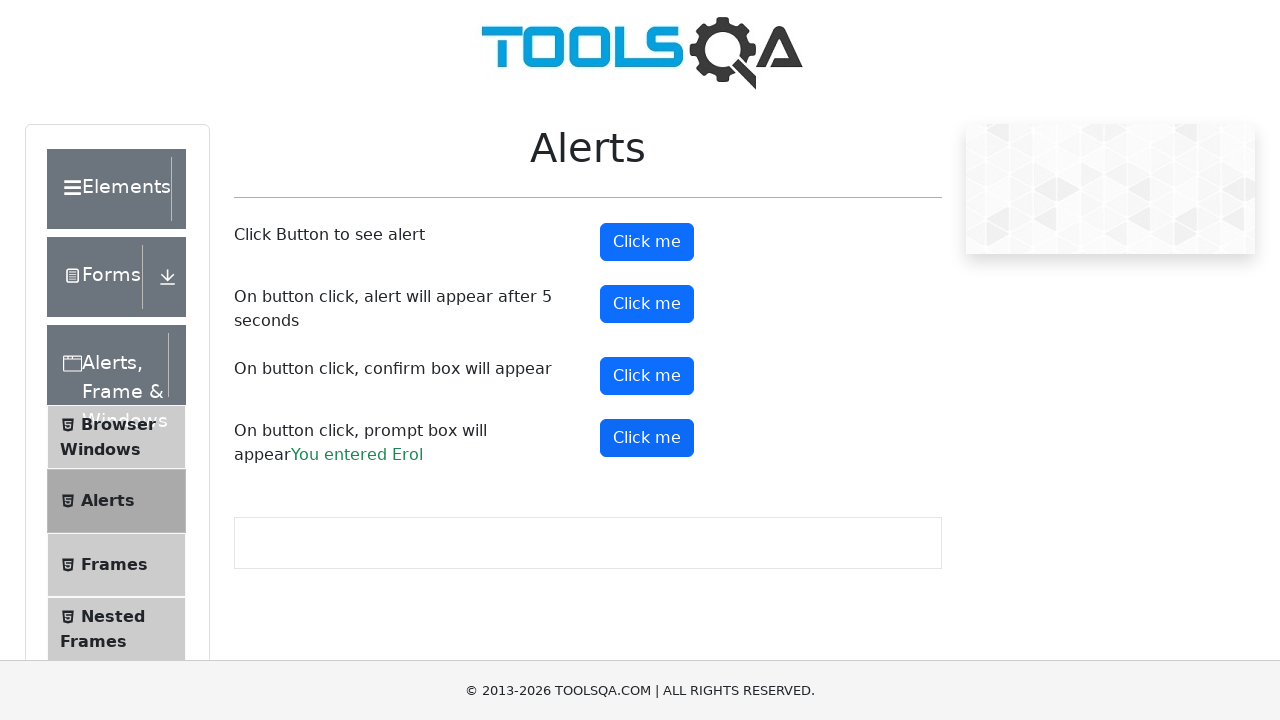

Retrieved prompt result text from #promptResult element
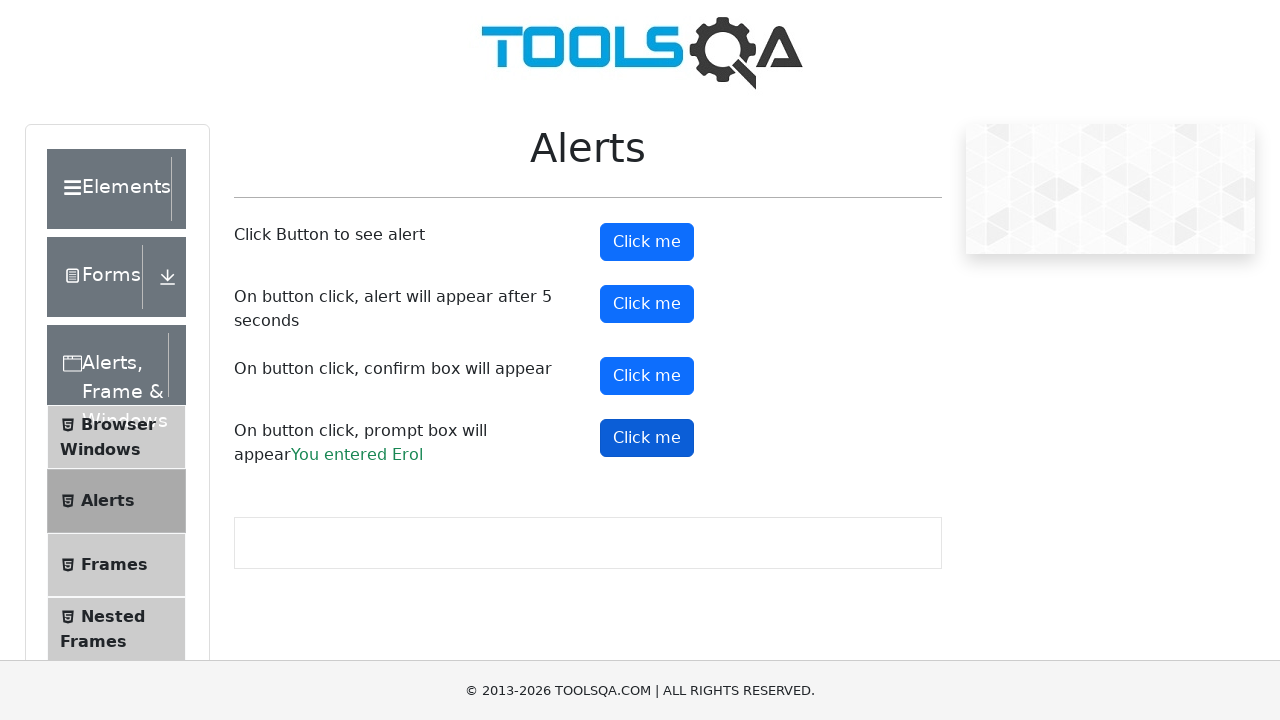

Verified that 'Erol' is contained in the prompt result text
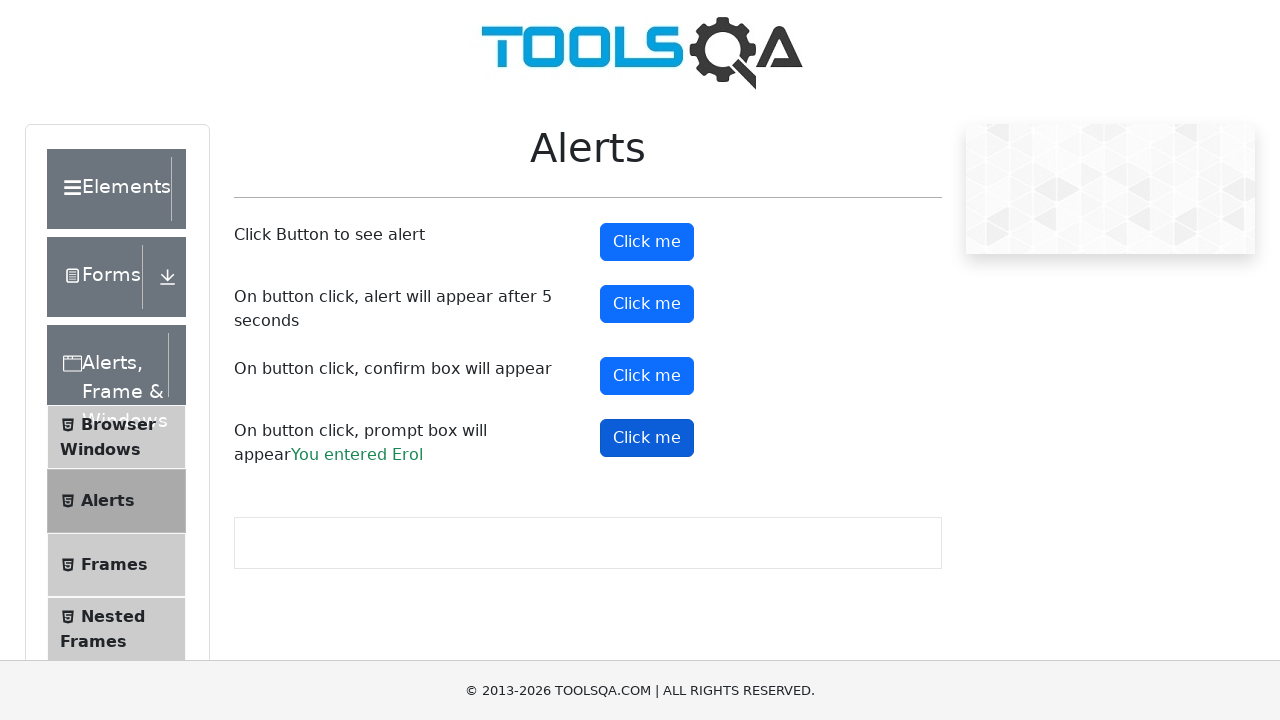

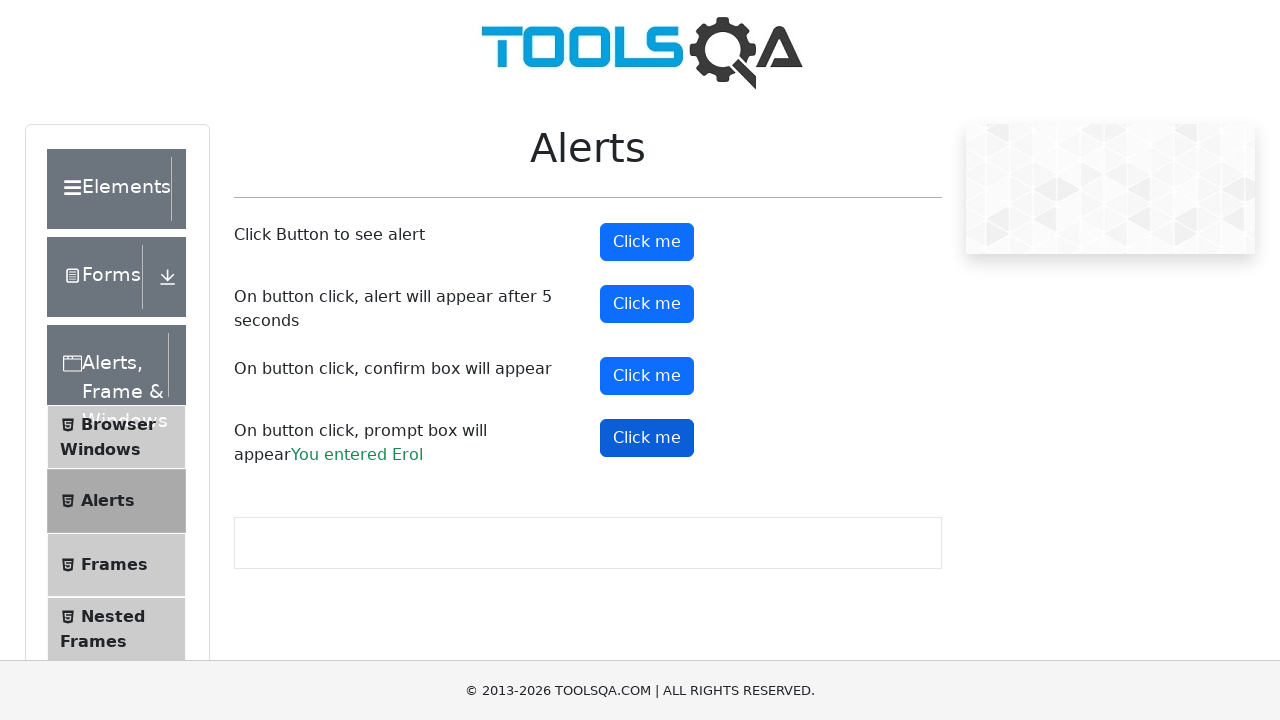